Tests the practice form submission with an invalid email format to verify form validation highlights the field in red

Starting URL: https://demoqa.com/automation-practice-form

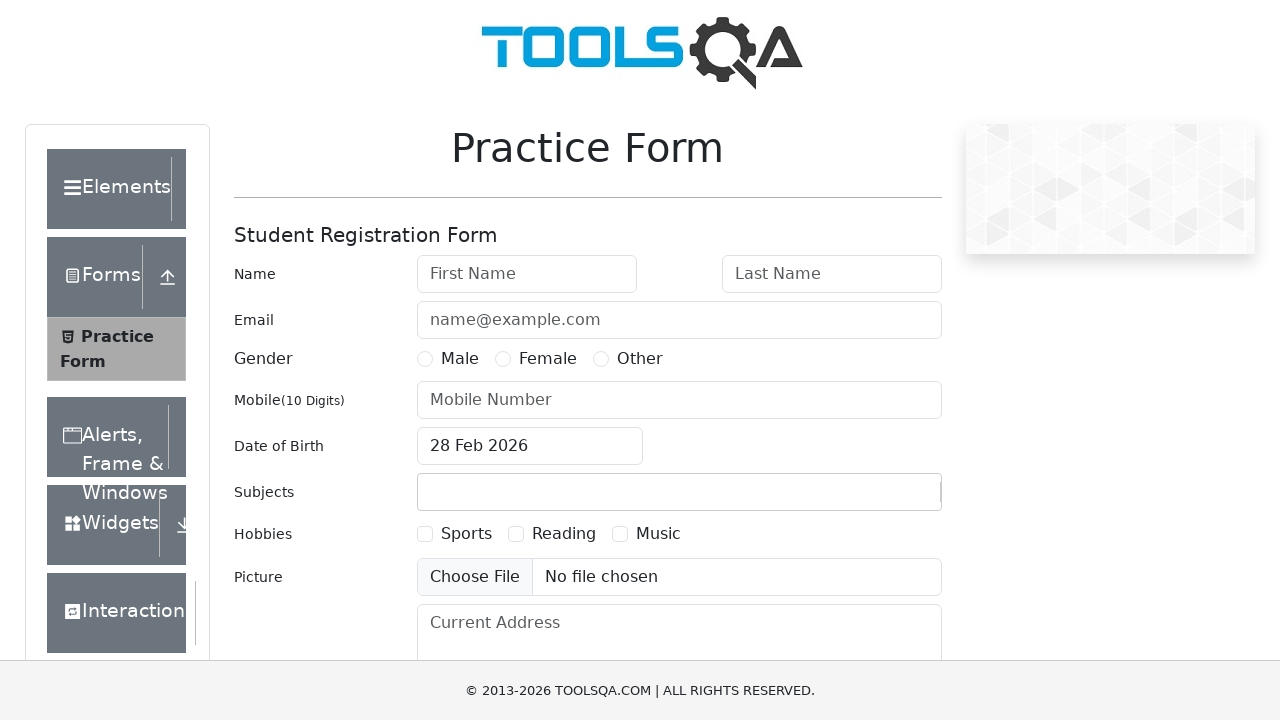

Filled first name field with 'Tester' on #firstName
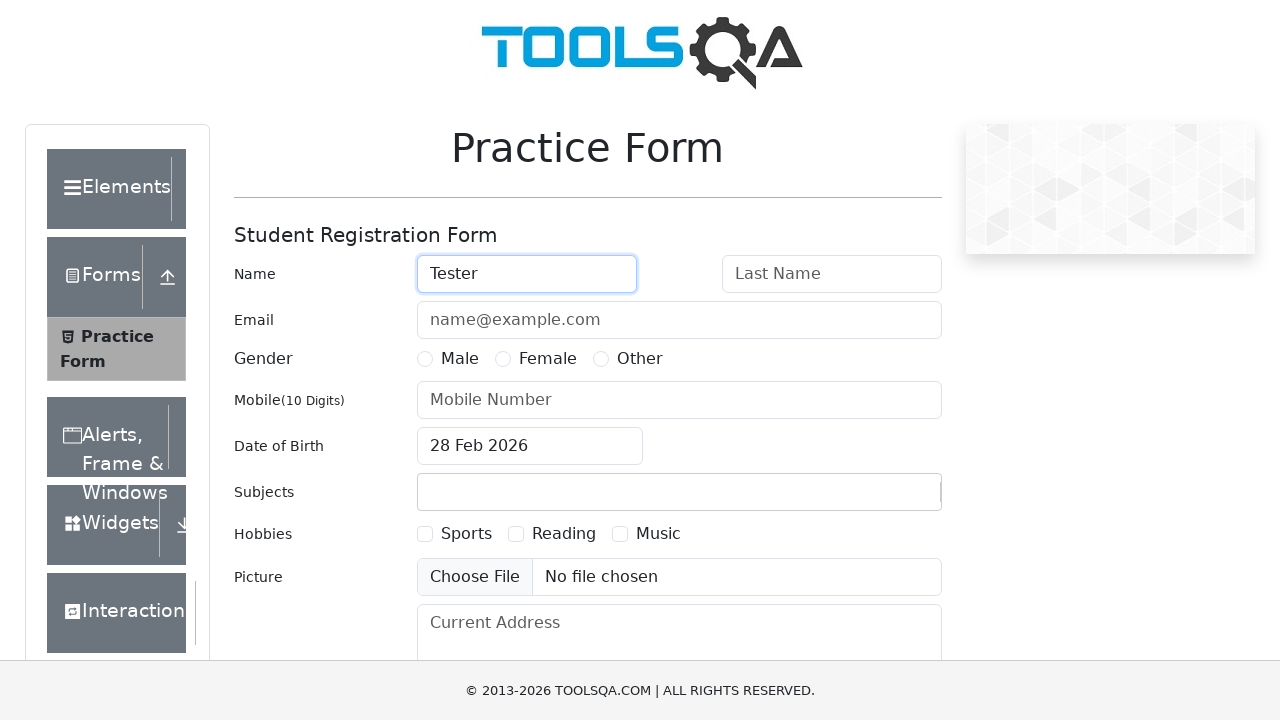

Filled last name field with 'Testov' on #lastName
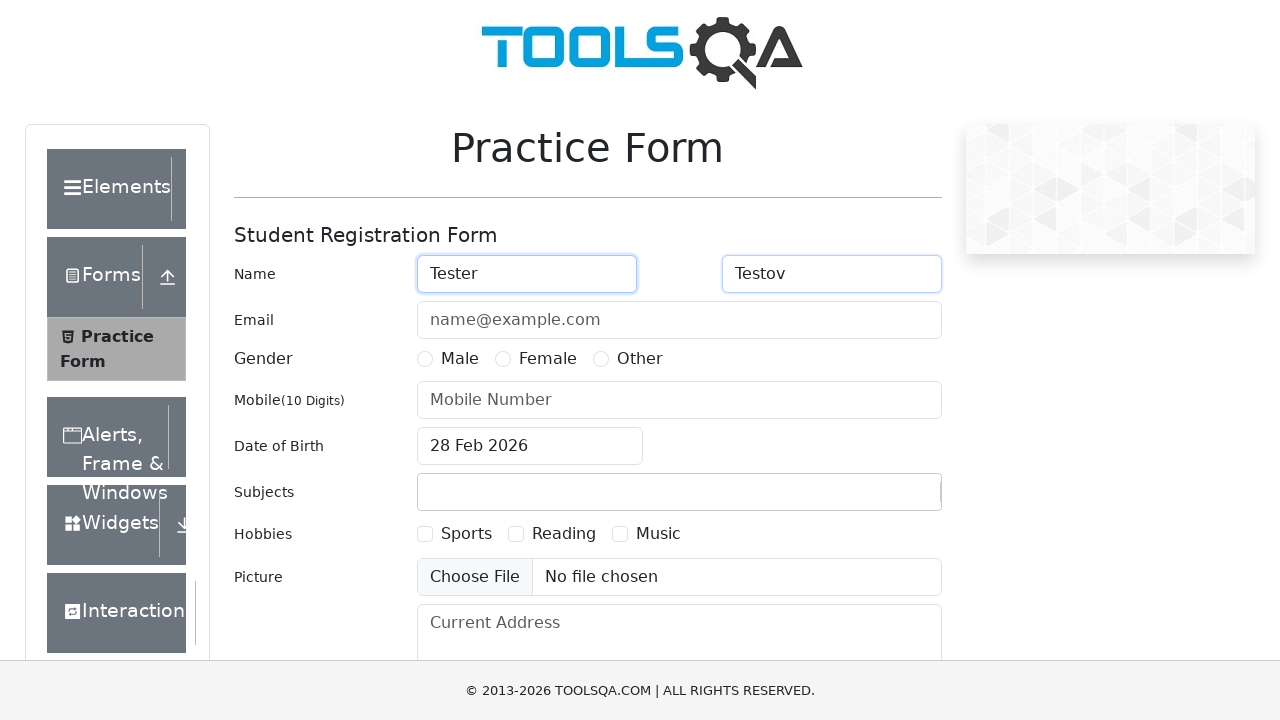

Filled email field with invalid format 'test1212' on #userEmail
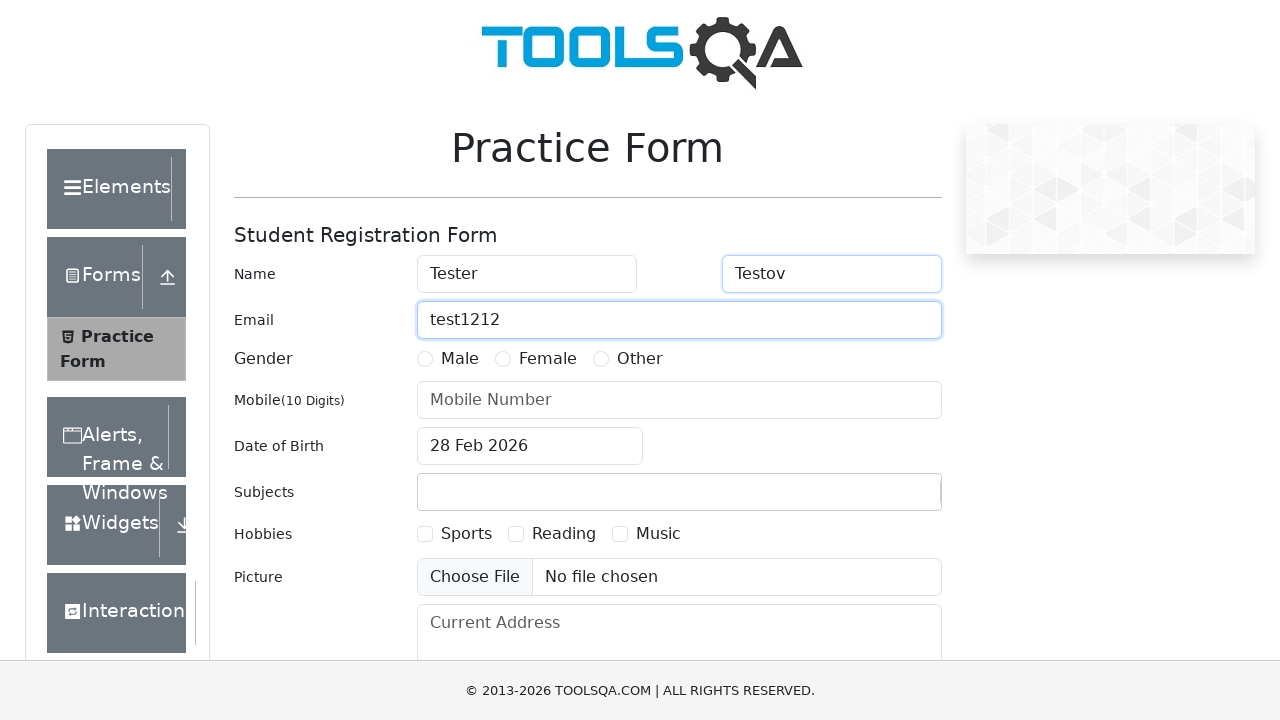

Selected Male gender radio button at (460, 359) on label[for='gender-radio-1']
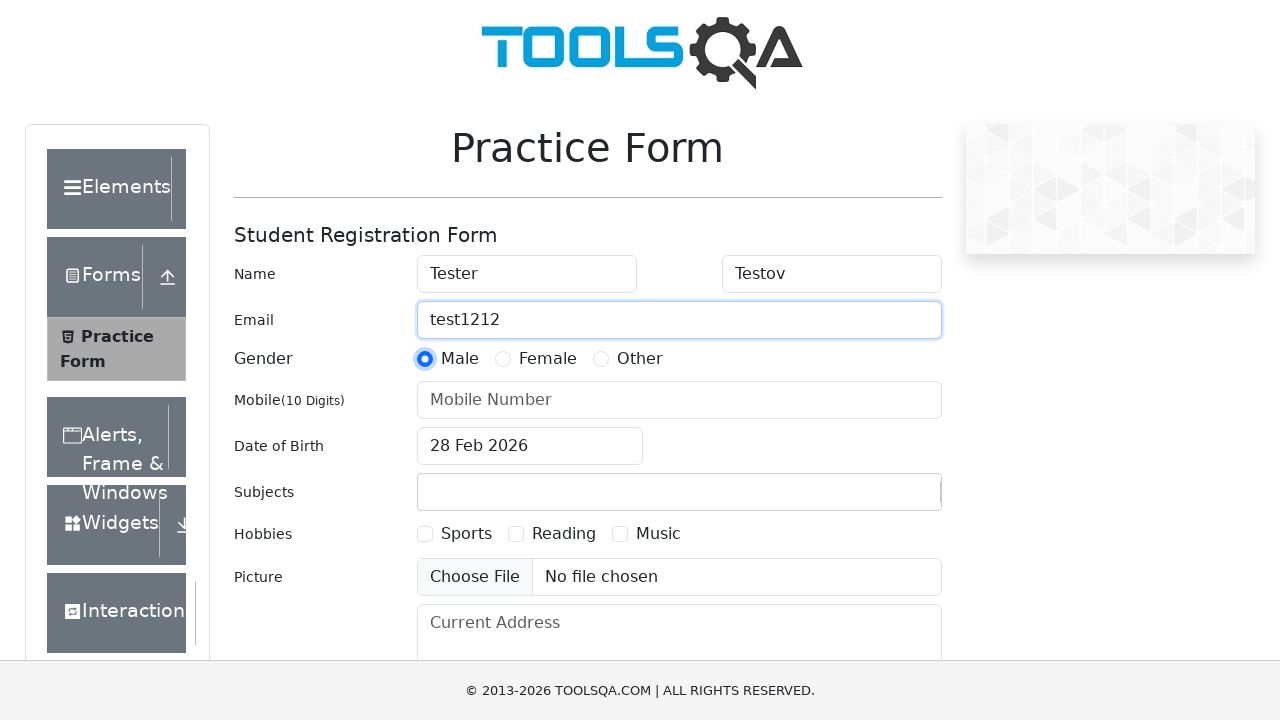

Filled phone number field with '9291920000' on #userNumber
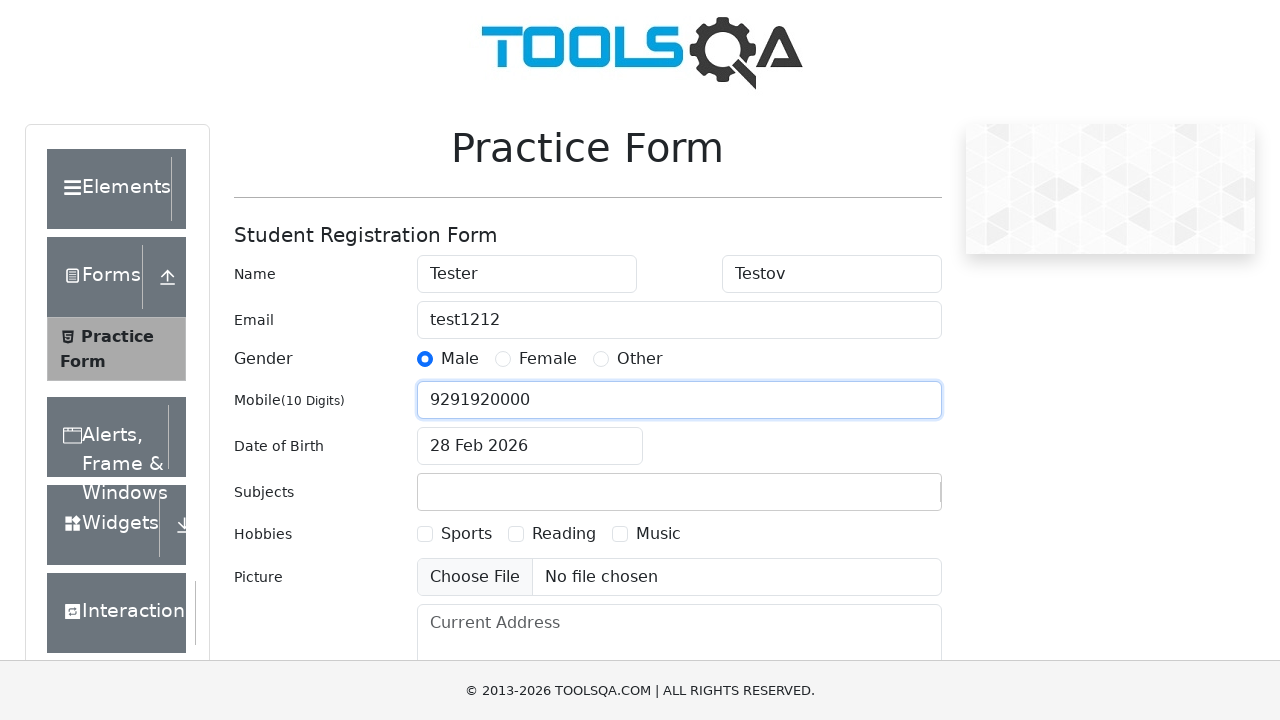

Scrolled down the page by 1500 pixels
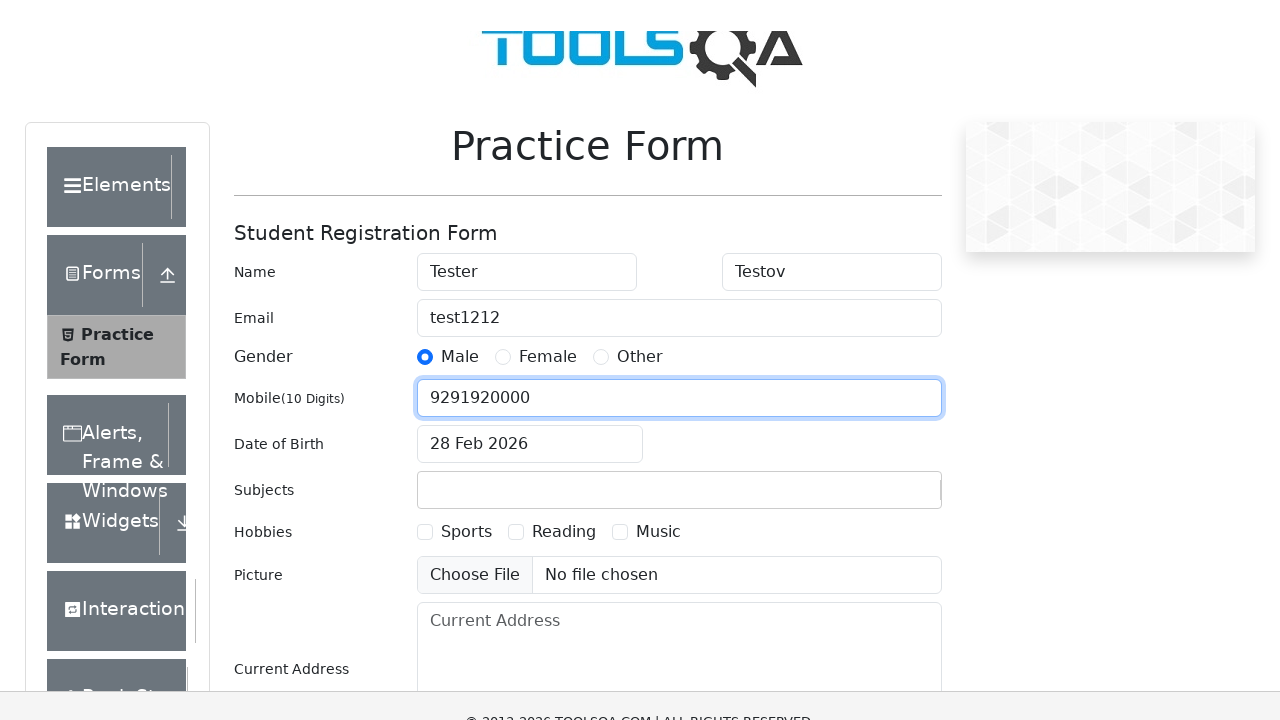

Filled subject field with 'blablabla' on #subjectsInput
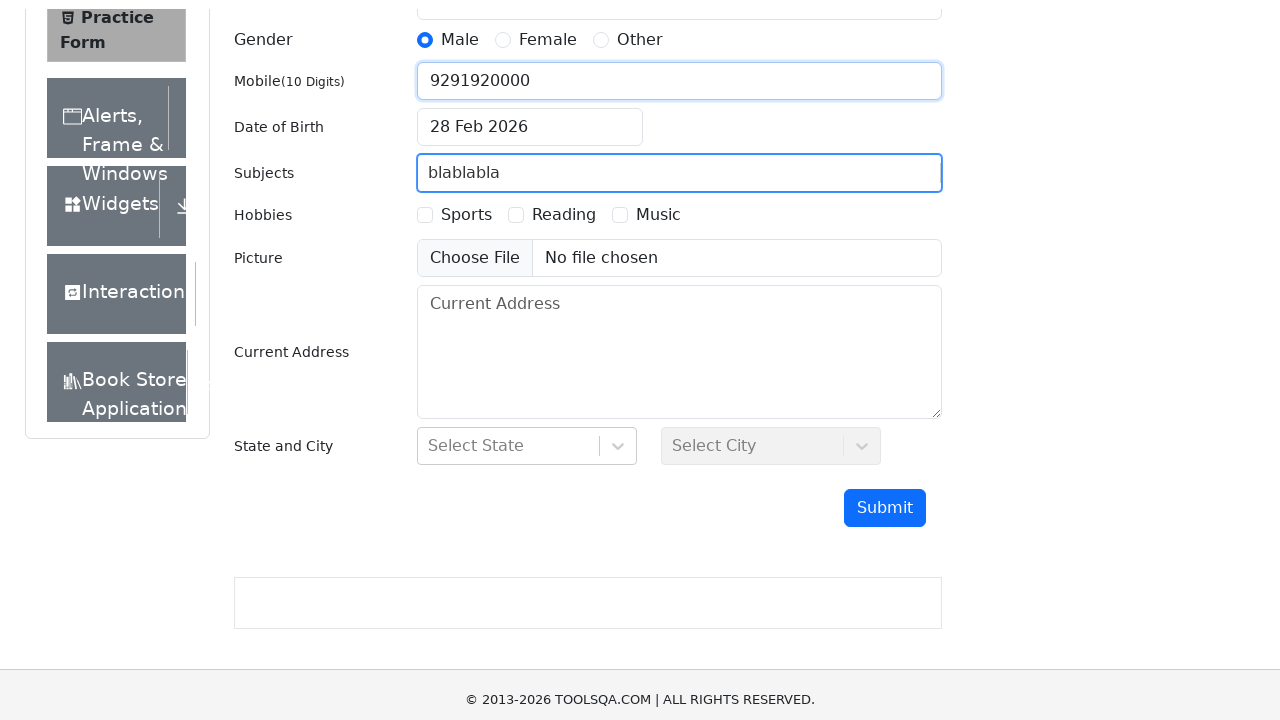

Pressed Enter key to confirm subject
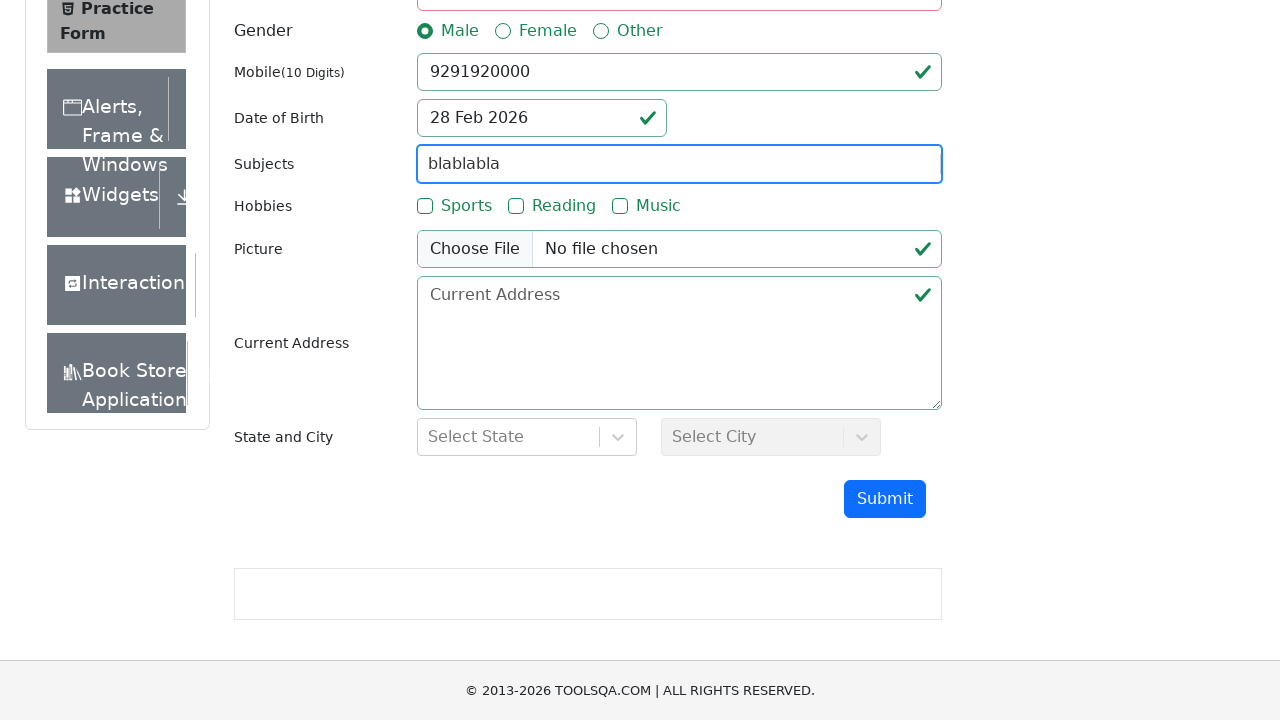

Selected Sports hobby checkbox at (466, 206) on label[for='hobbies-checkbox-1']
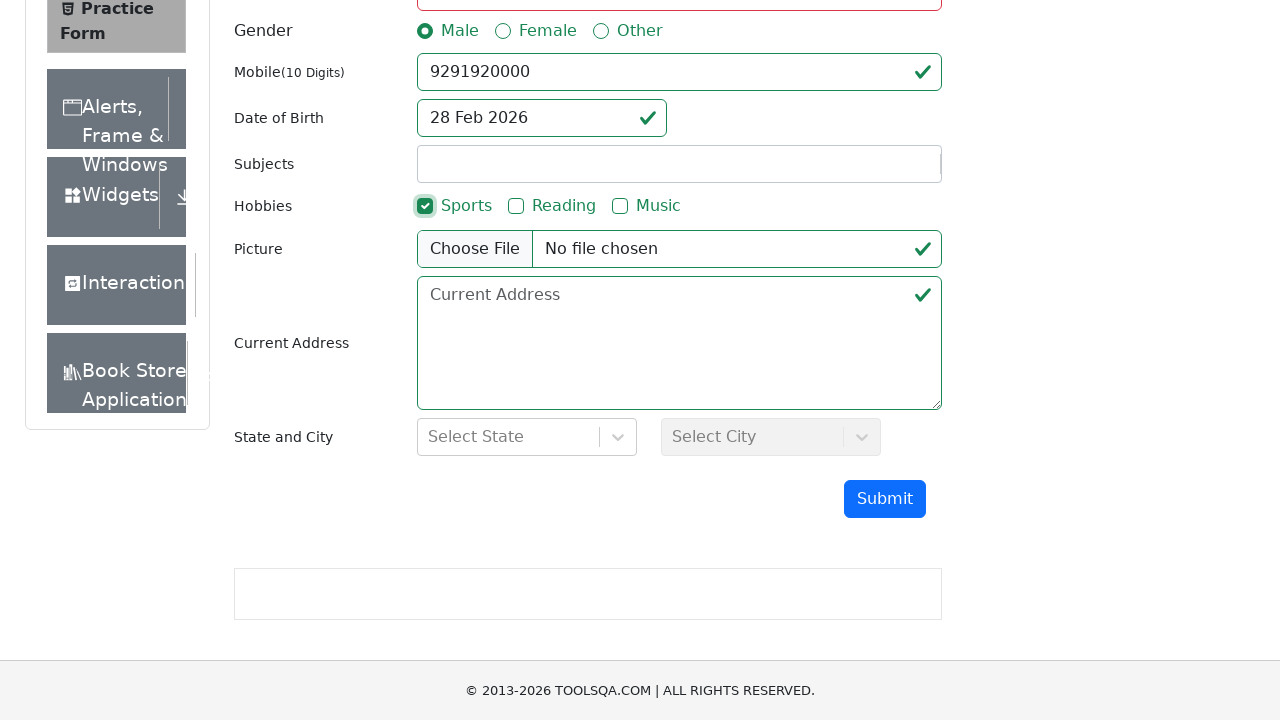

Filled current address field with 'Sofia, Lagera' on #currentAddress
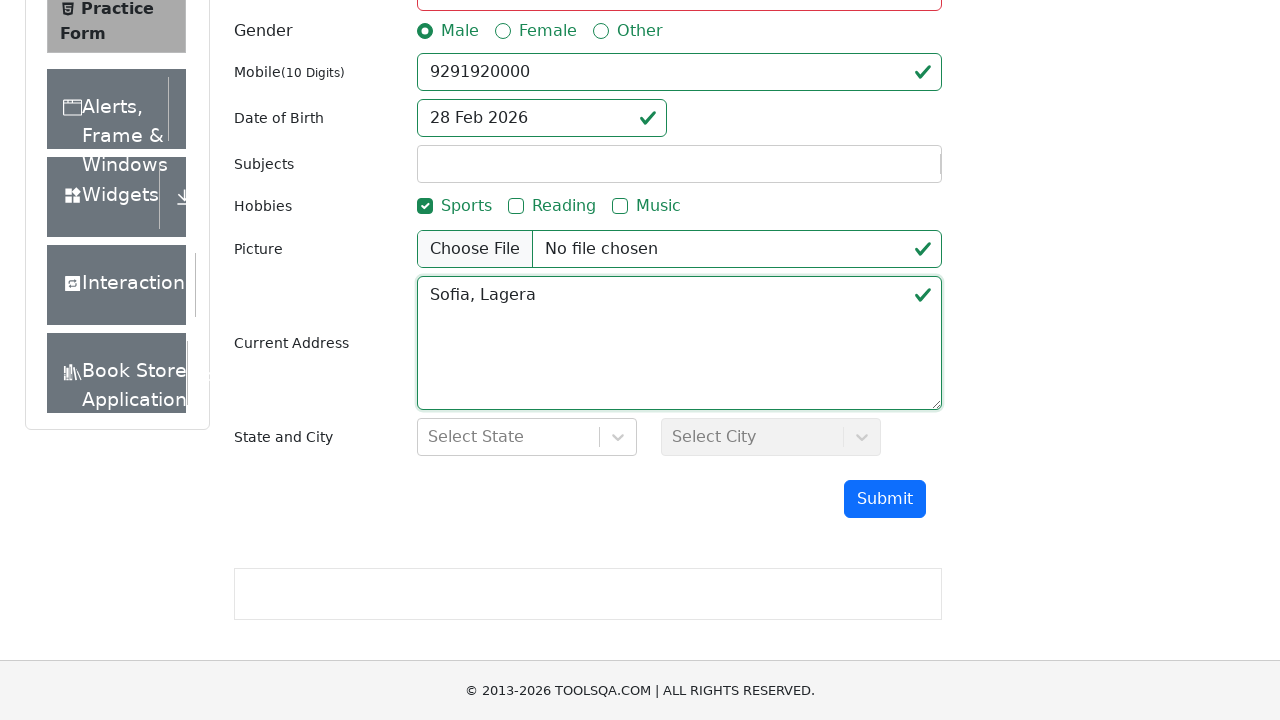

Clicked submit button to submit form at (885, 499) on #submit
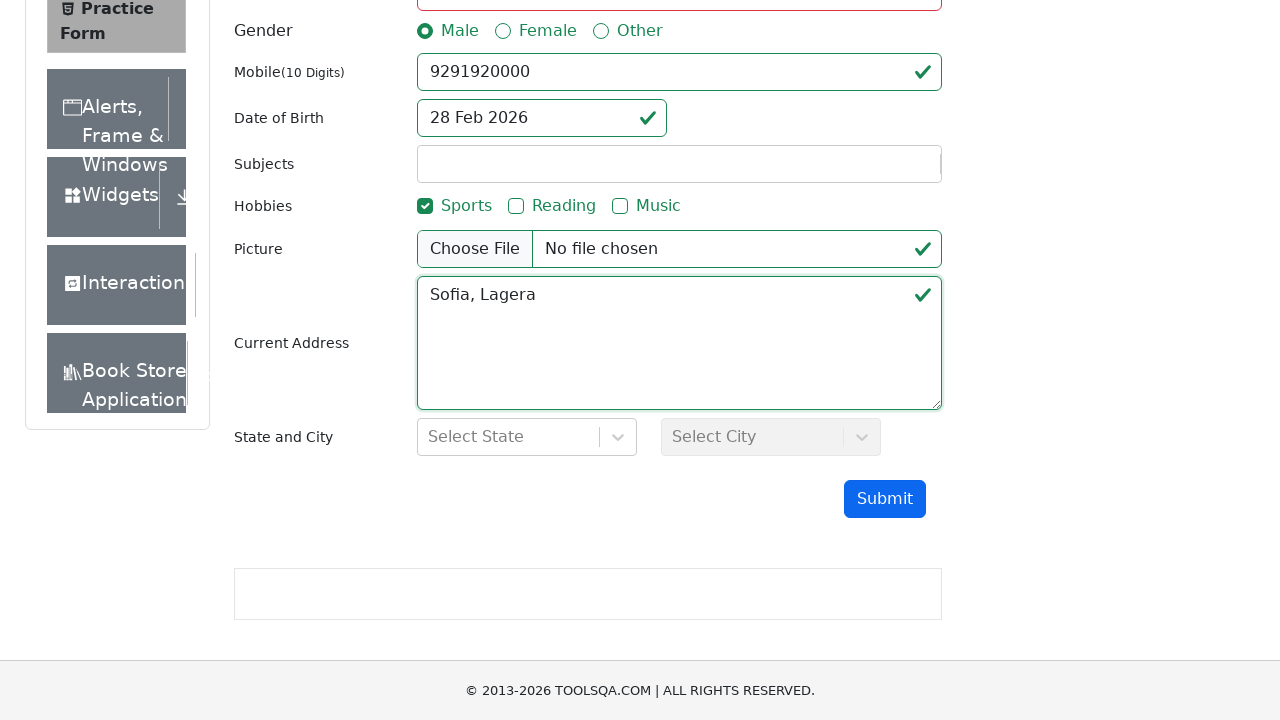

Waited 1000ms for form validation to complete and email field to be highlighted in red
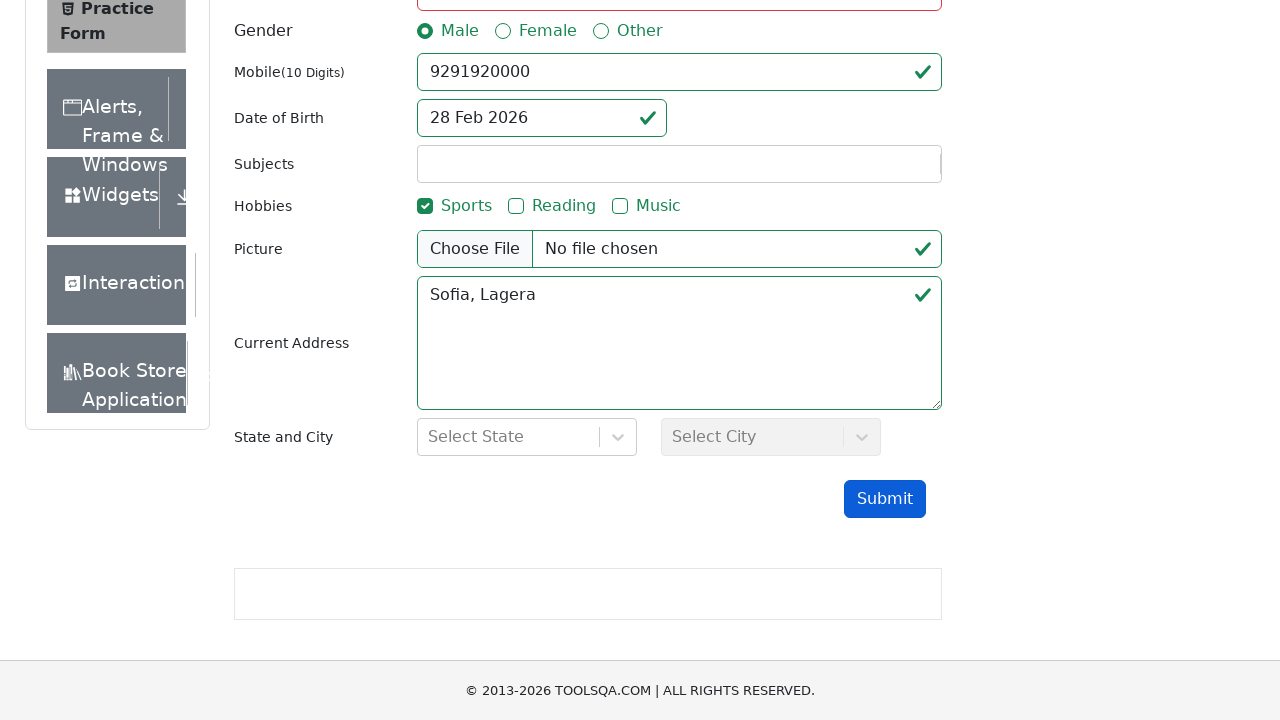

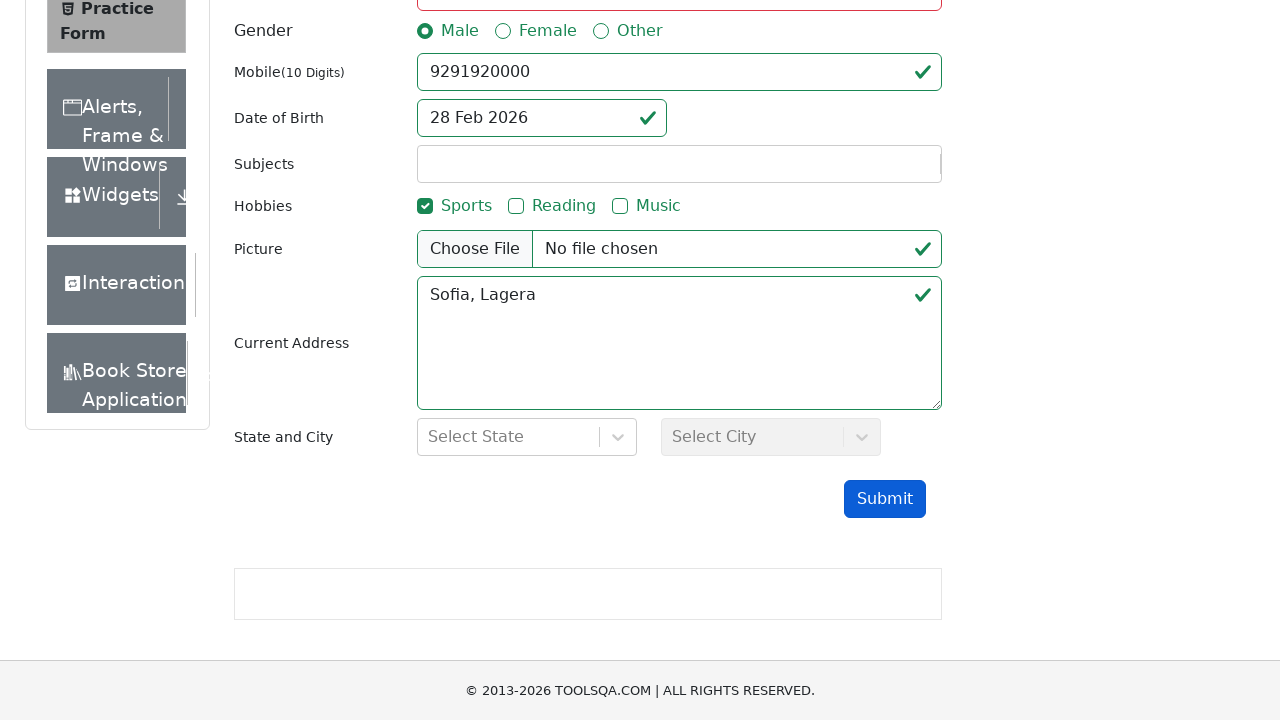